Tests a text box form by filling in user name, email, current address, and permanent address fields, then submitting the form.

Starting URL: https://demoqa.com/text-box

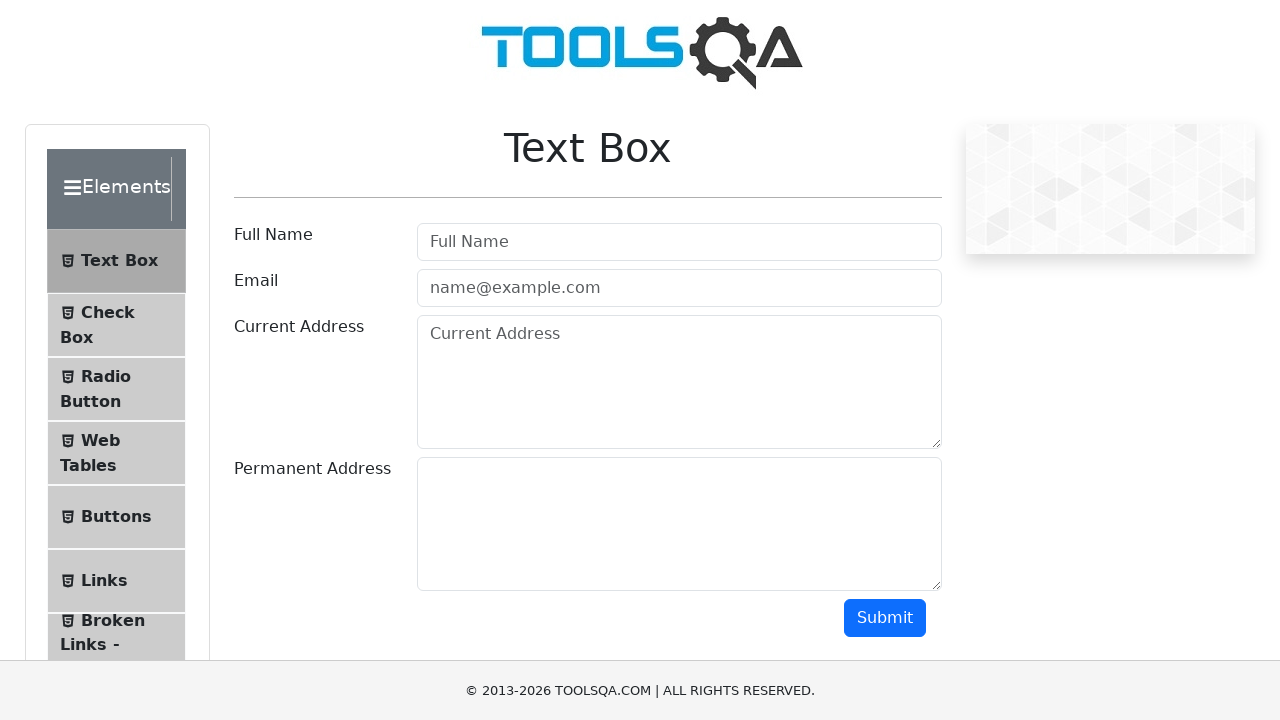

Filled user name field with 'Tom' on #userName
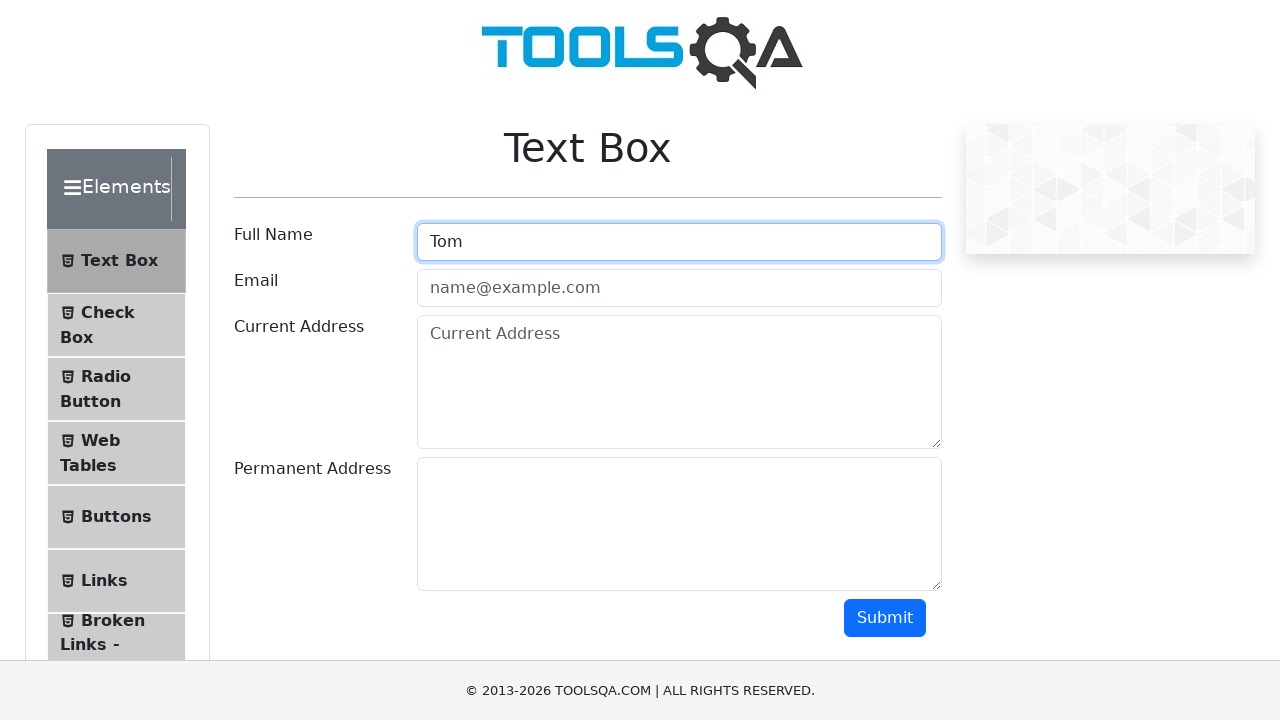

Filled email field with 'some@test.co' on #userEmail
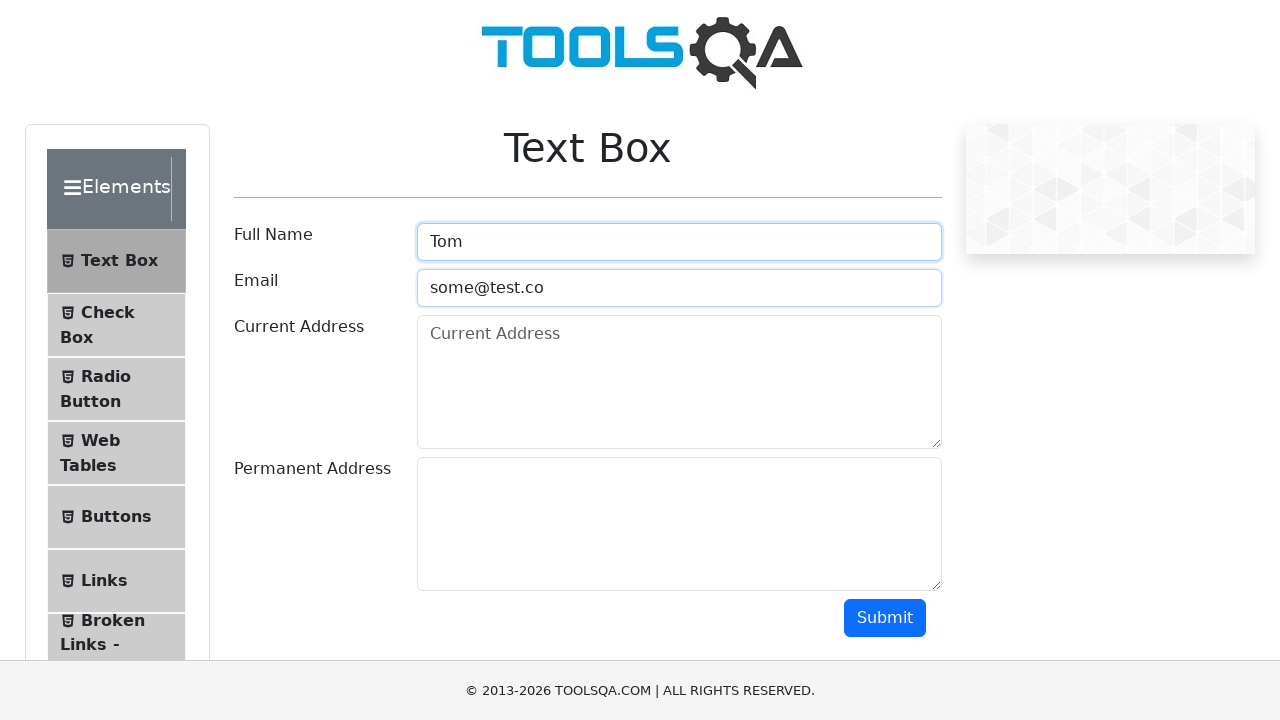

Filled current address field with 'Some current address' on #currentAddress
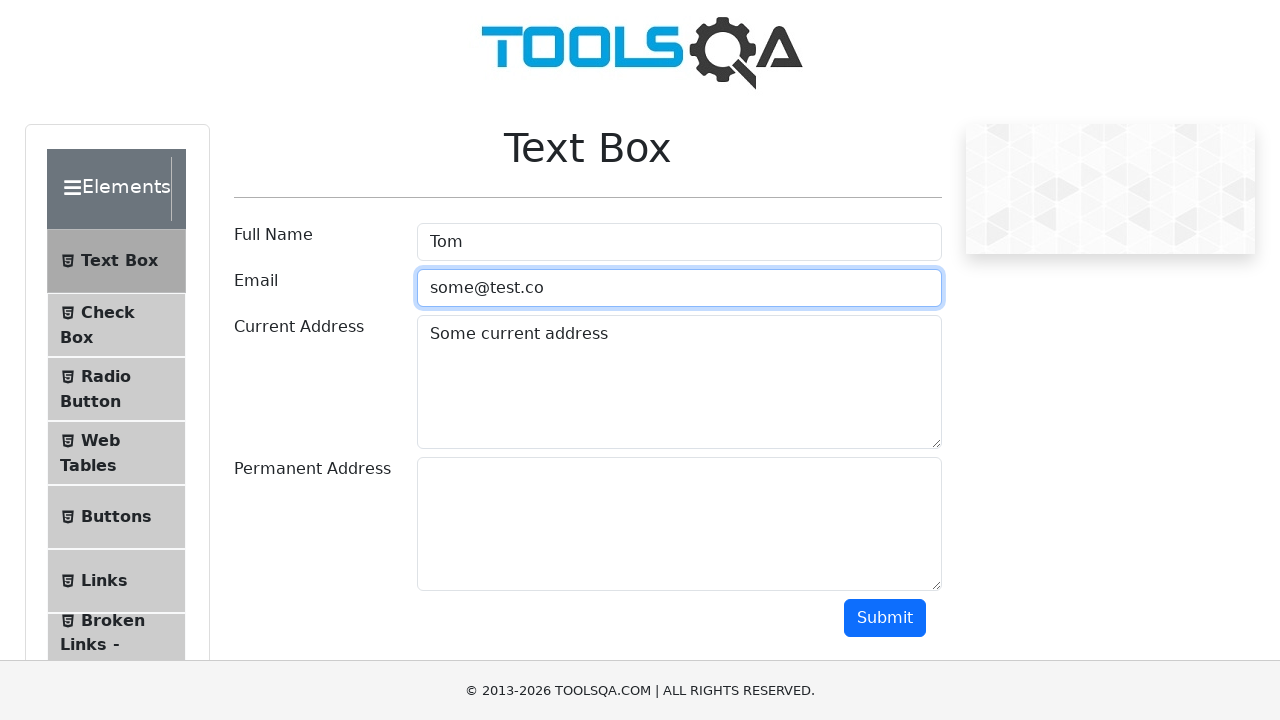

Filled permanent address field with 'Some permanent address' on #permanentAddress
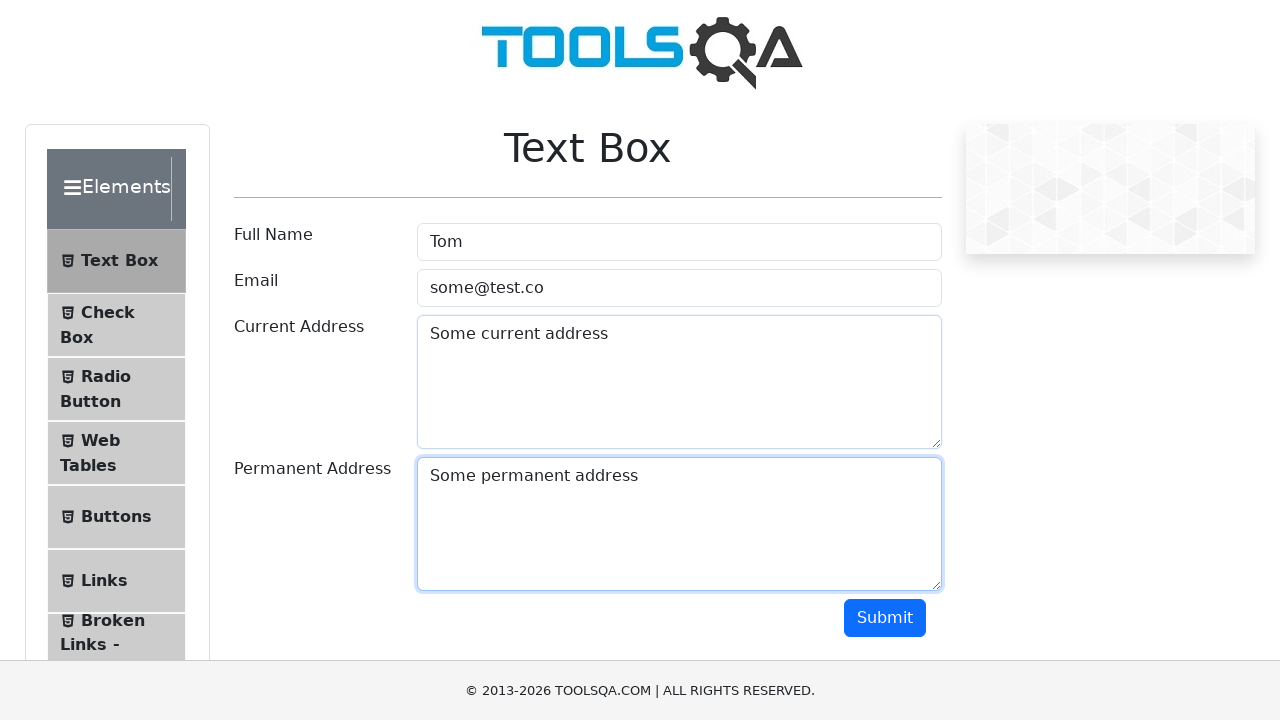

Clicked submit button to submit the form at (885, 618) on #submit
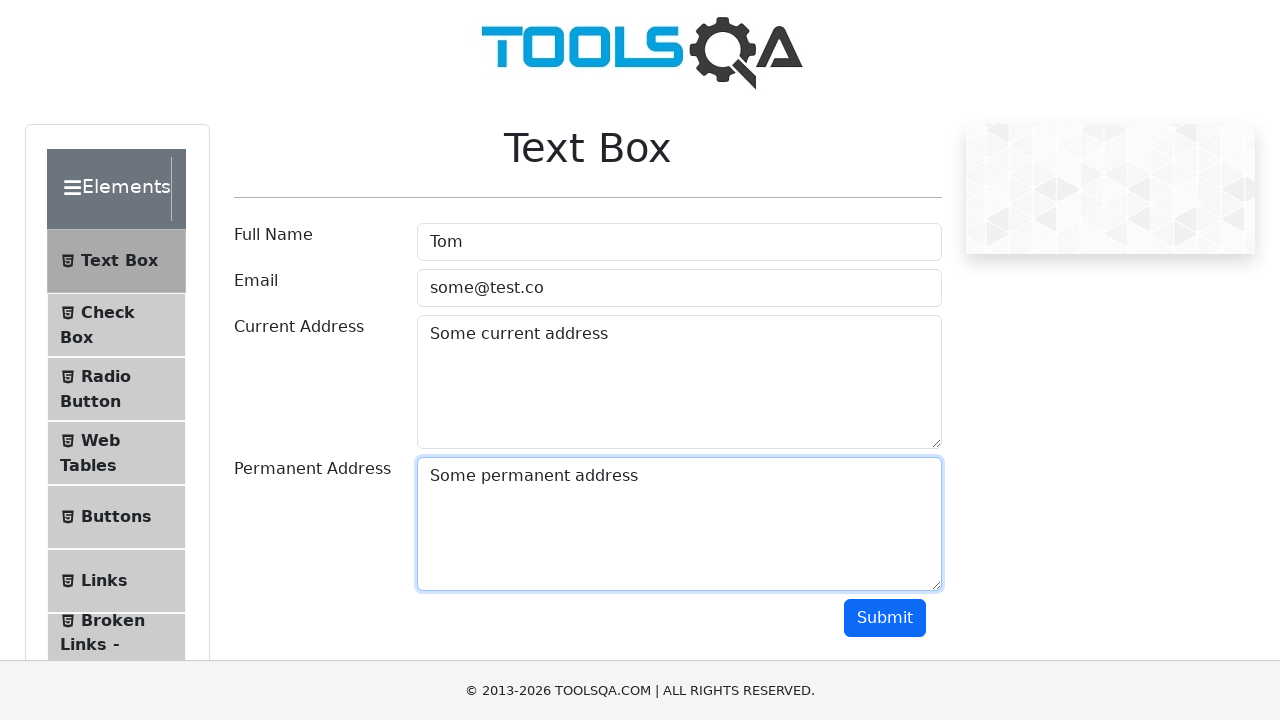

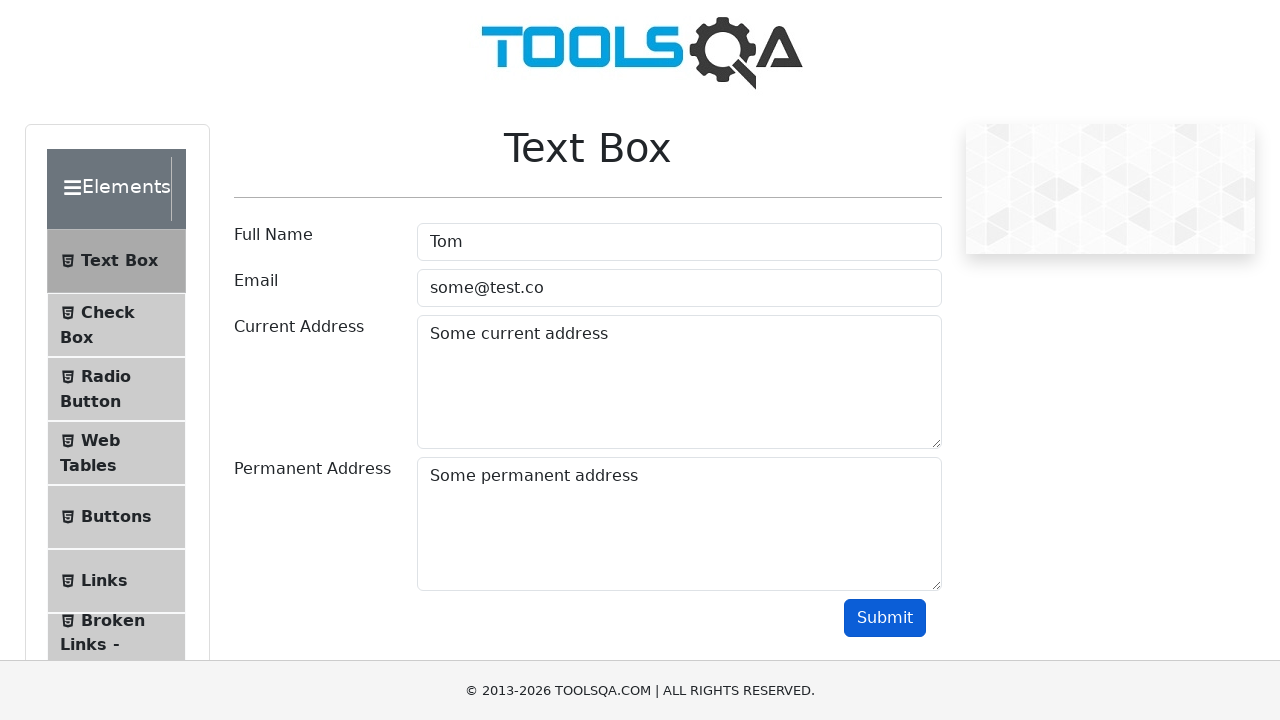